Tests highlighting an element on a large page by finding a specific element by ID and applying a temporary red dashed border style to visually identify it.

Starting URL: http://the-internet.herokuapp.com/large

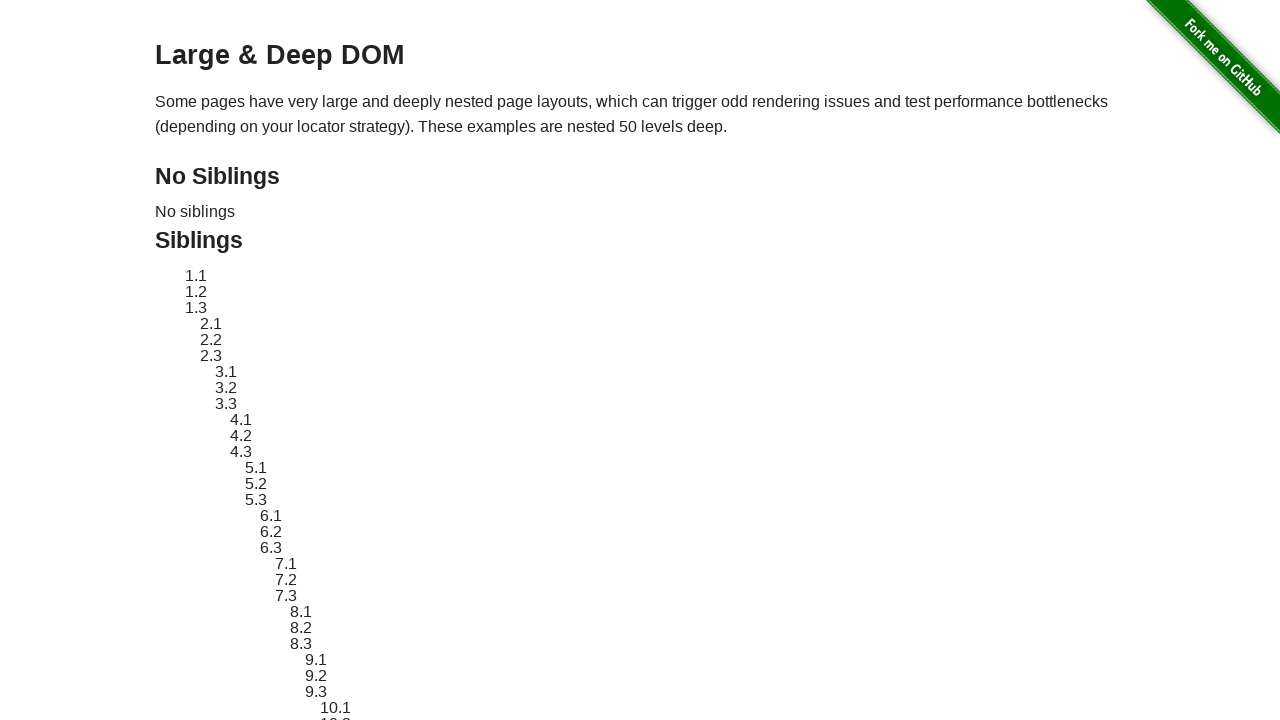

Located element with ID 'sibling-2.3'
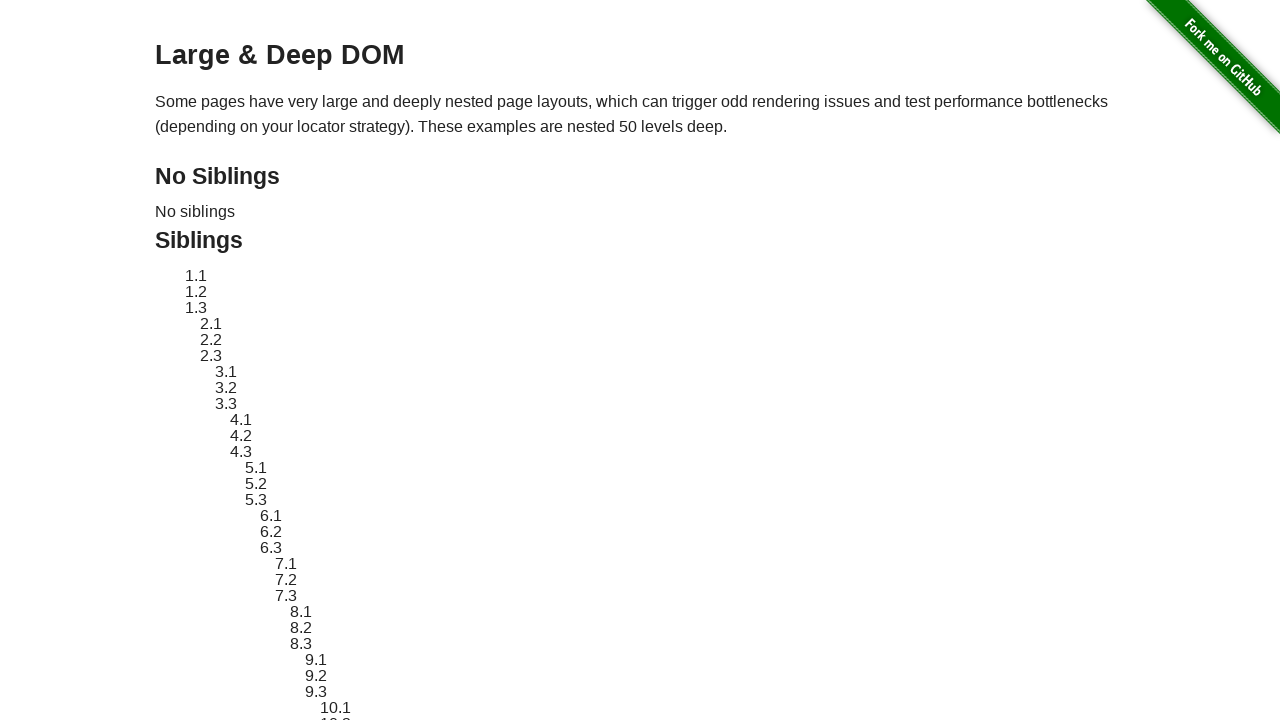

Element became visible on the page
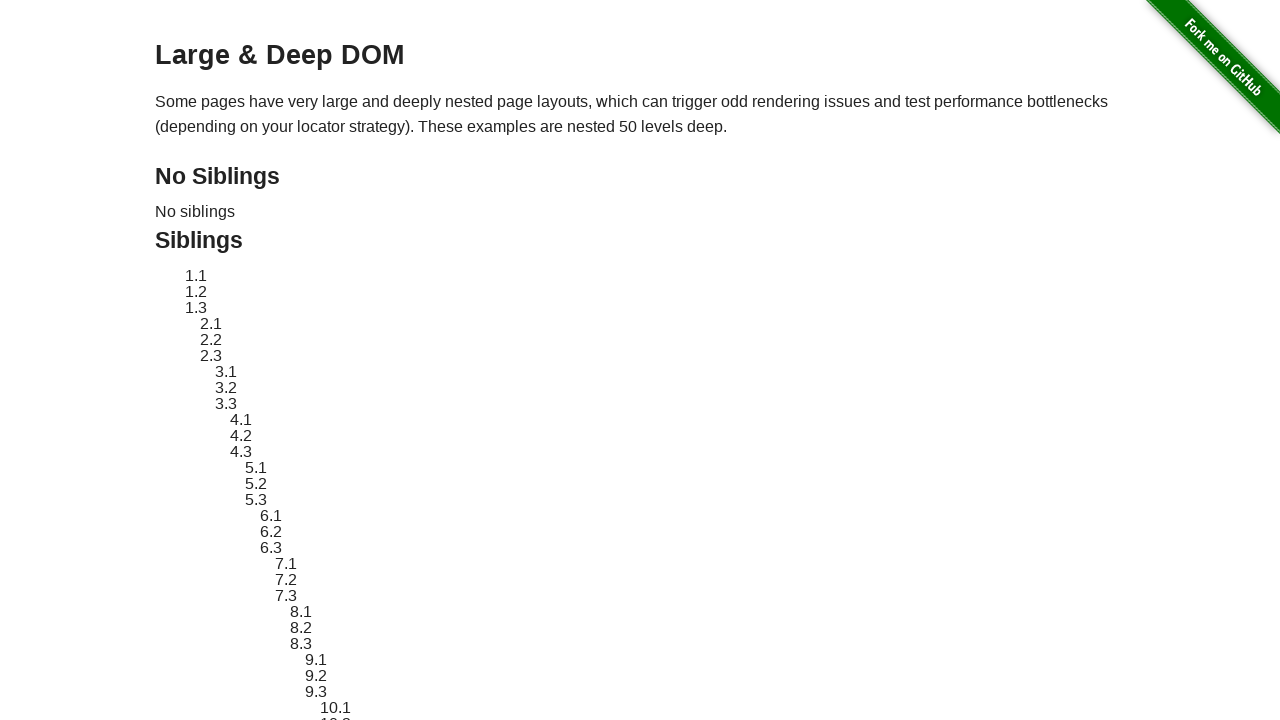

Applied temporary red dashed border style to highlight element
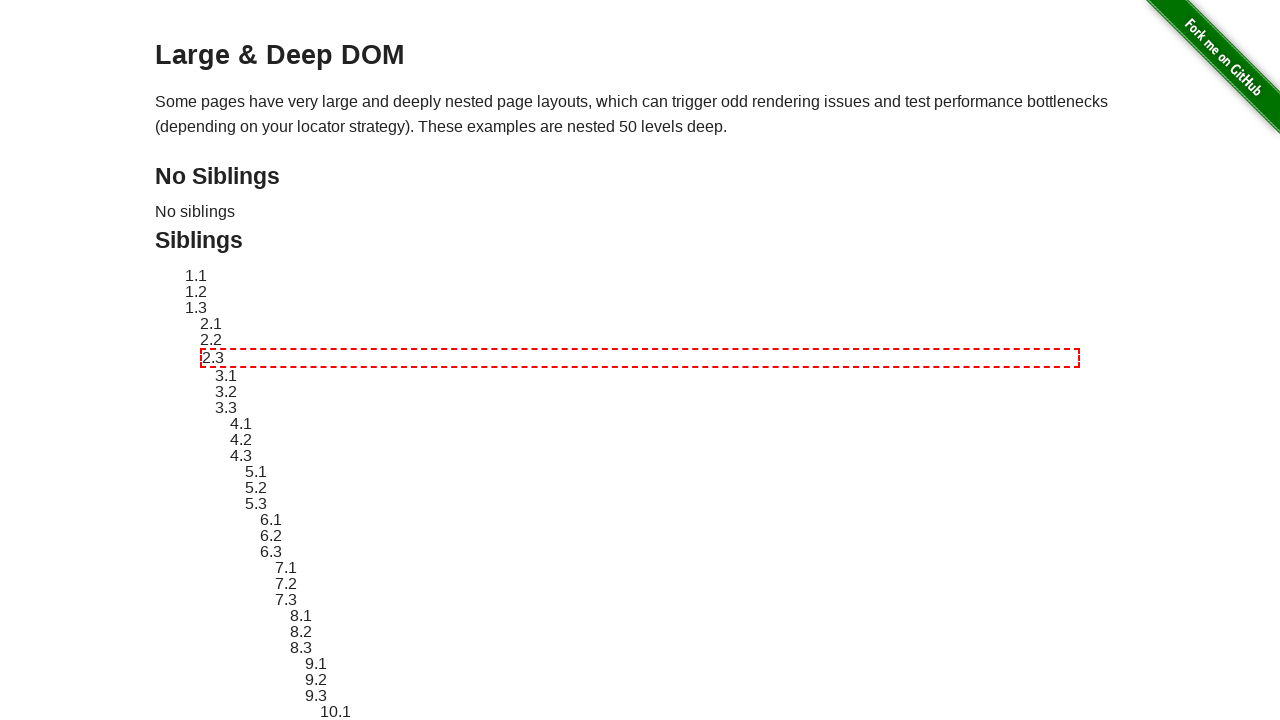

Waited for highlight effect to complete and border to be removed
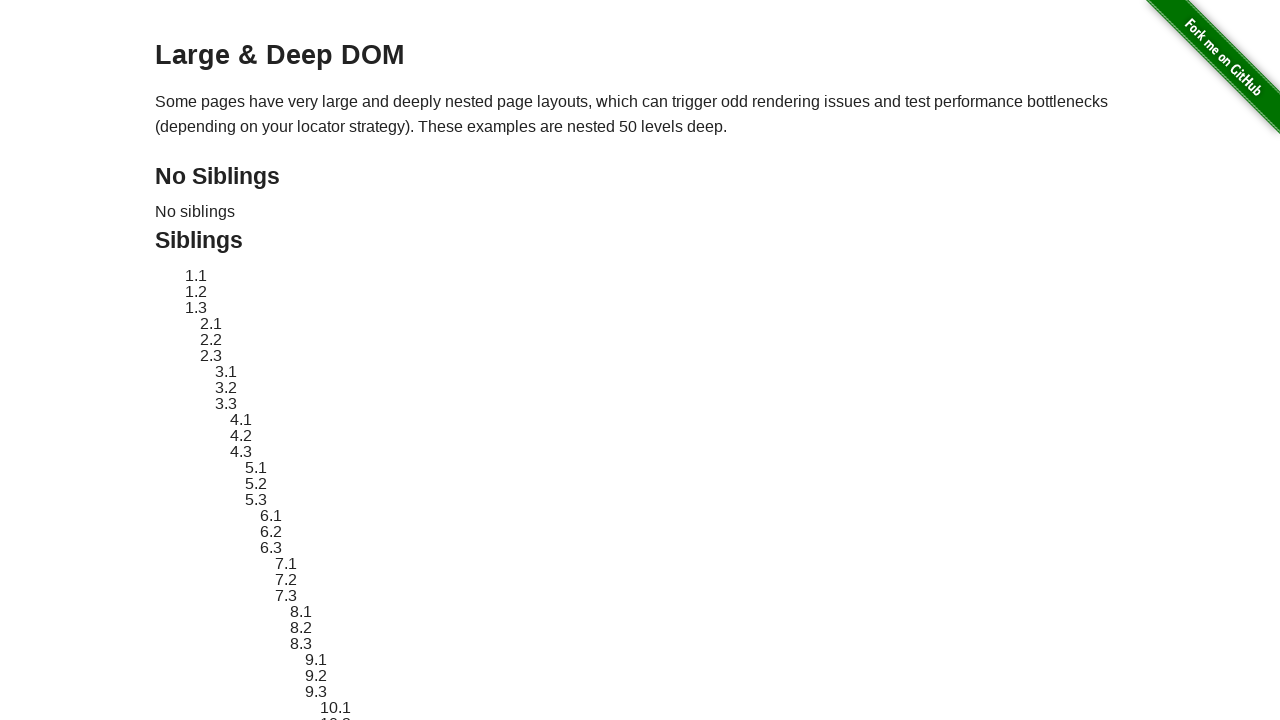

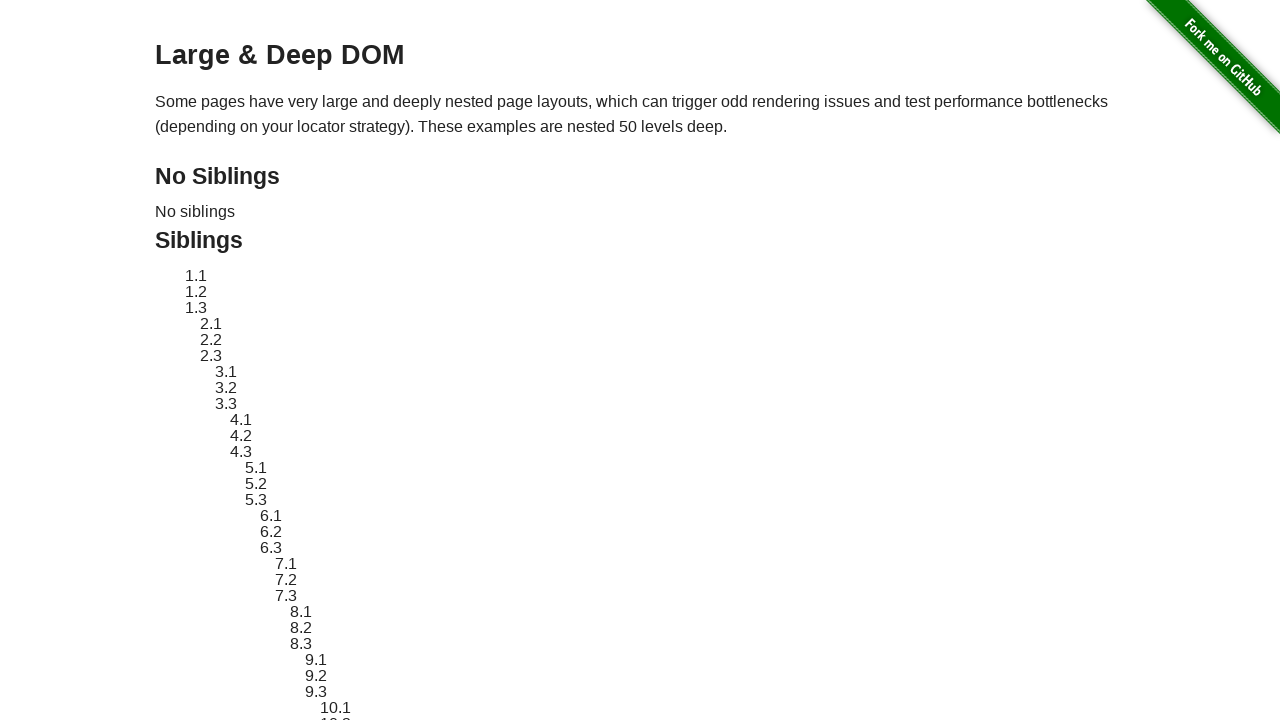